Verifies that the CTEM Features slider area is visible on the homepage

Starting URL: https://s4e.io/

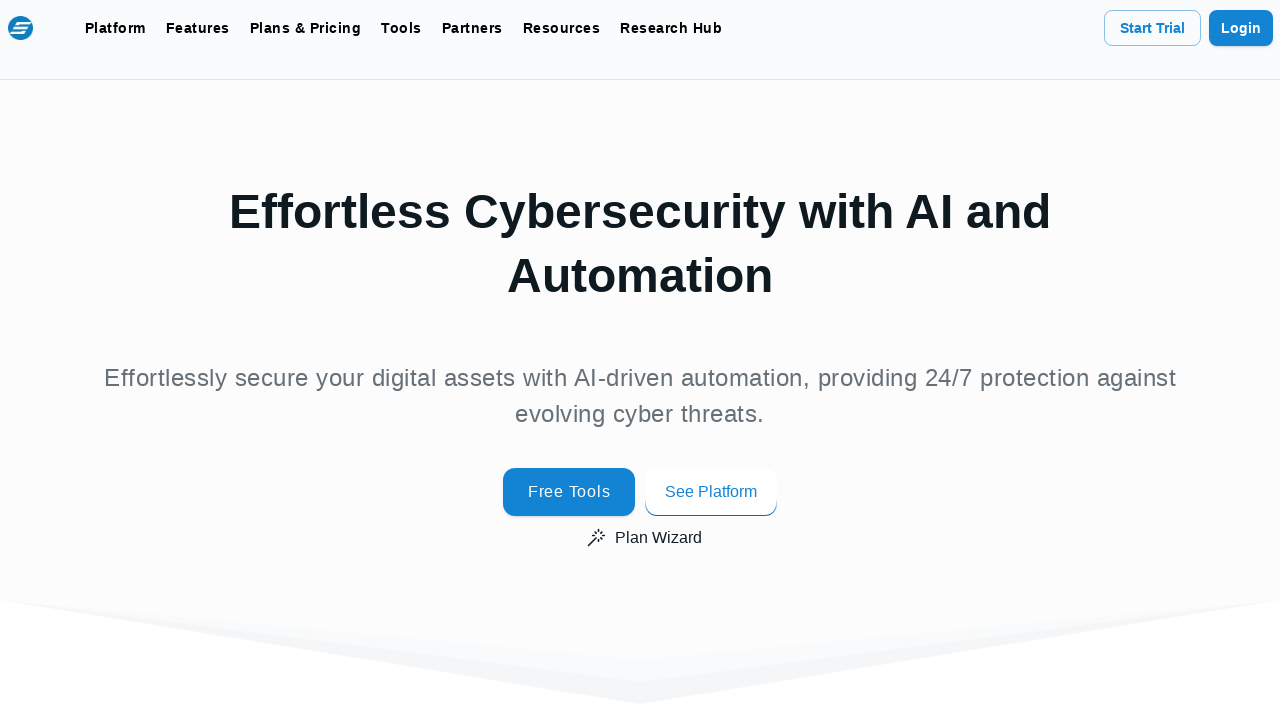

CTEM Features slider area became visible on the homepage
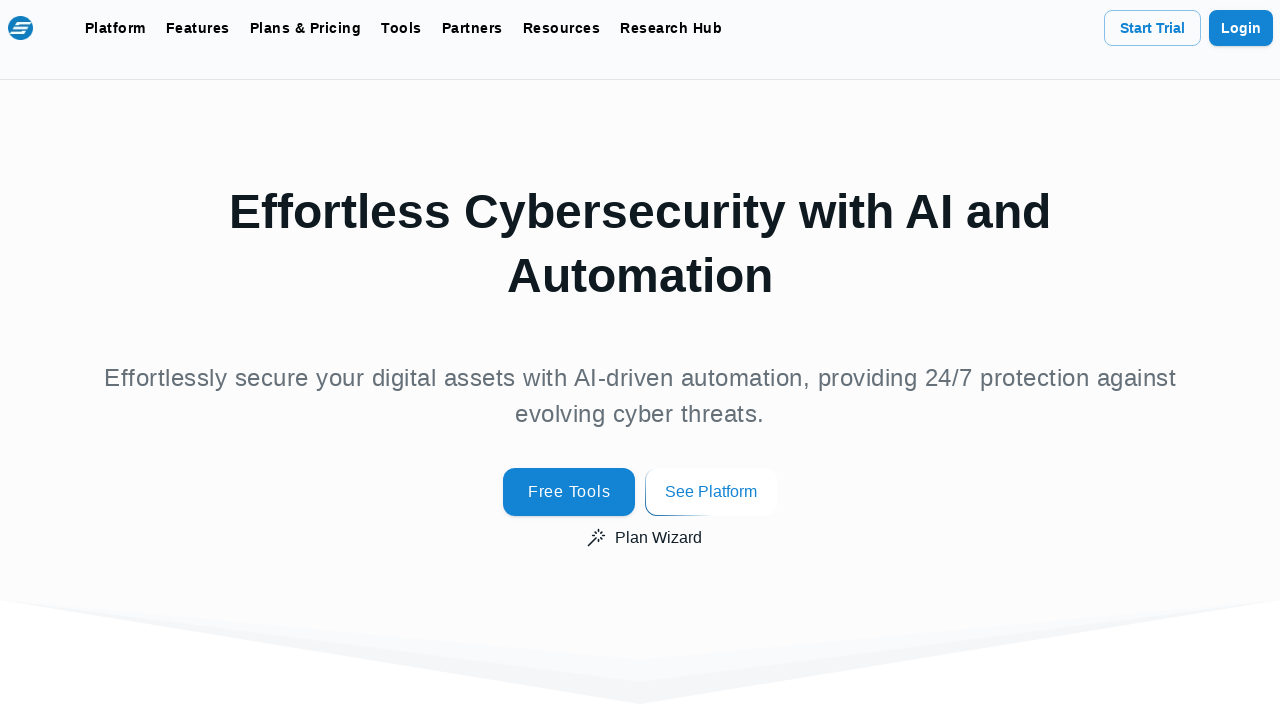

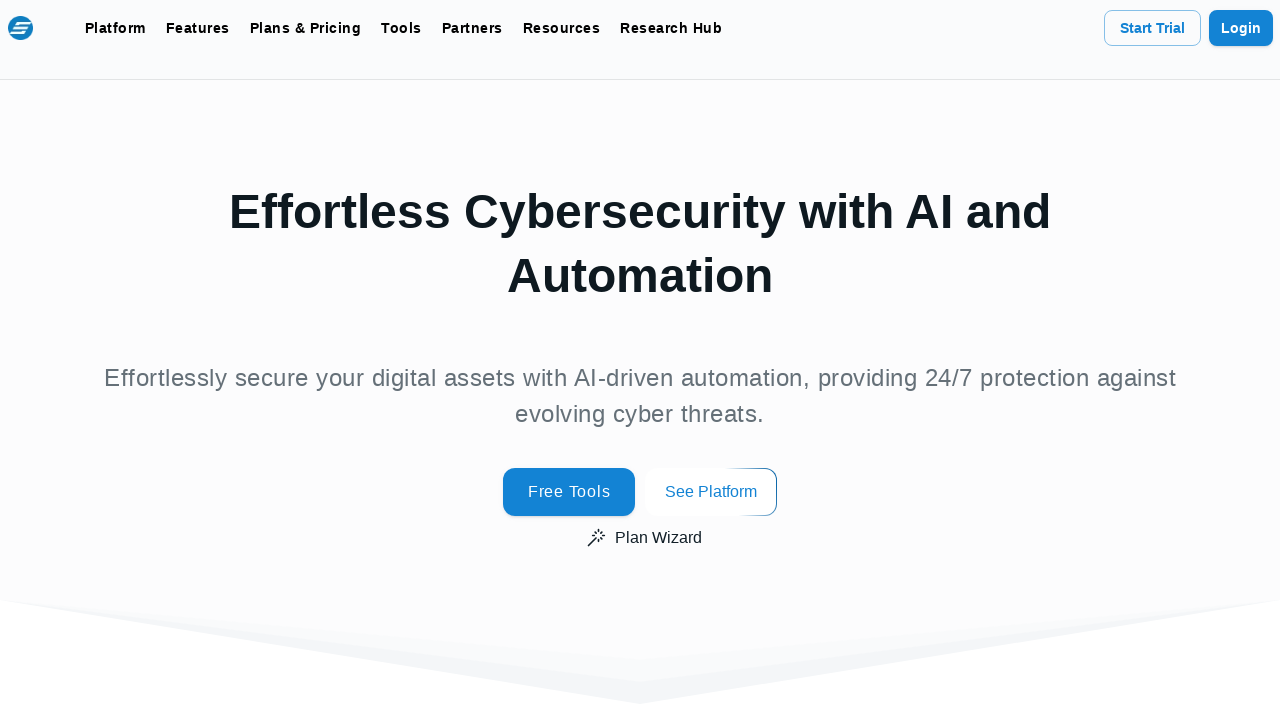